Tests the email invitation request form on a library app by entering an email address, clicking the request button, and verifying a success alert appears.

Starting URL: https://library-app.firebaseapp.com

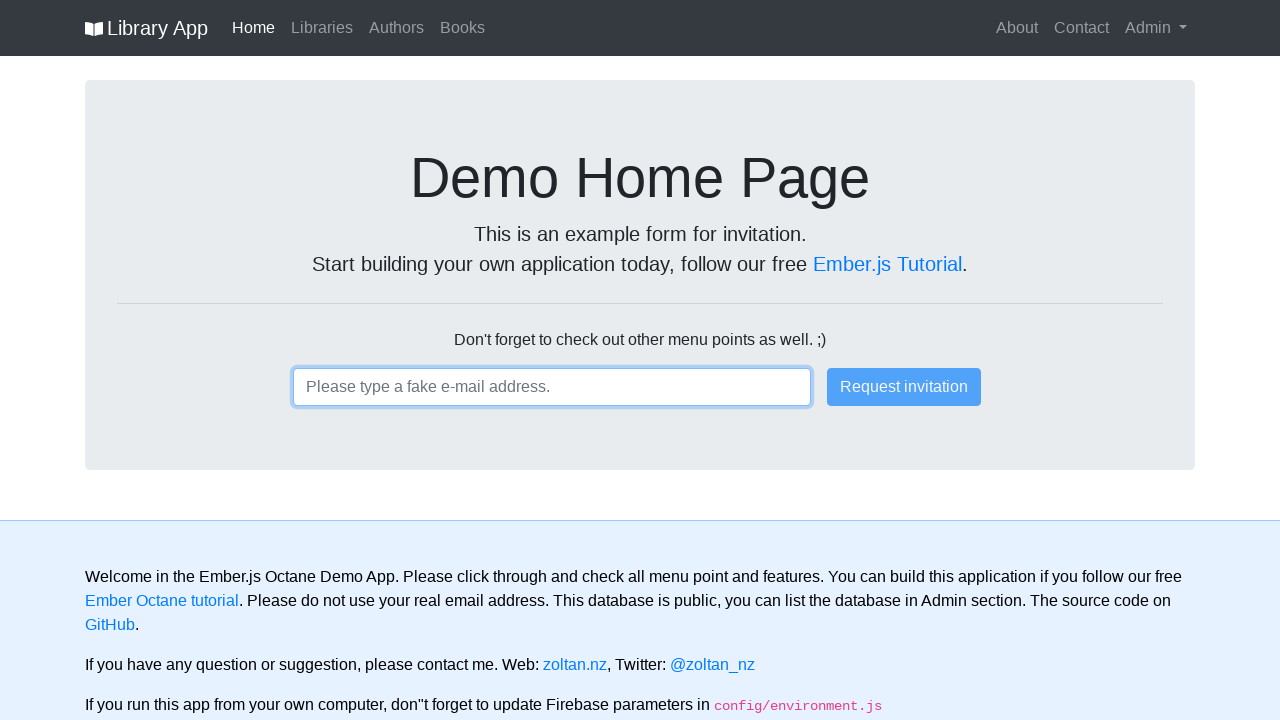

Filled email input field with 'libraryuser@example.com' on input
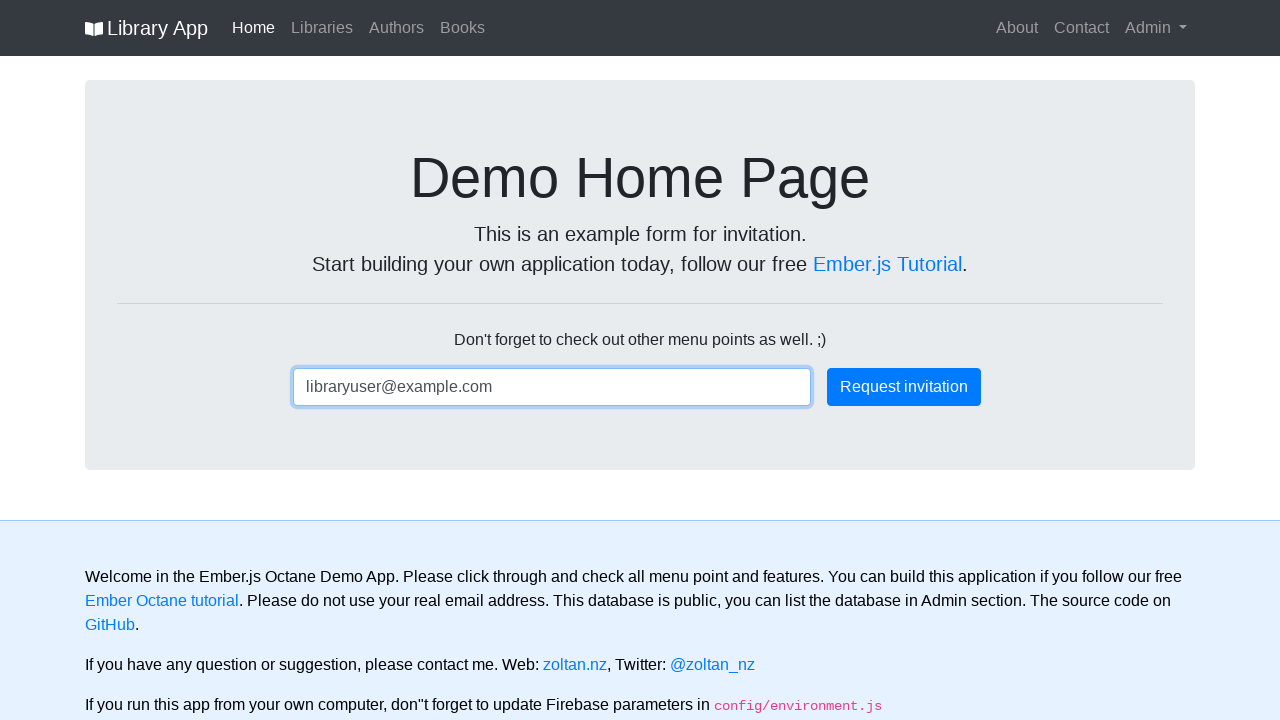

Clicked the request button at (904, 387) on .btn-primary
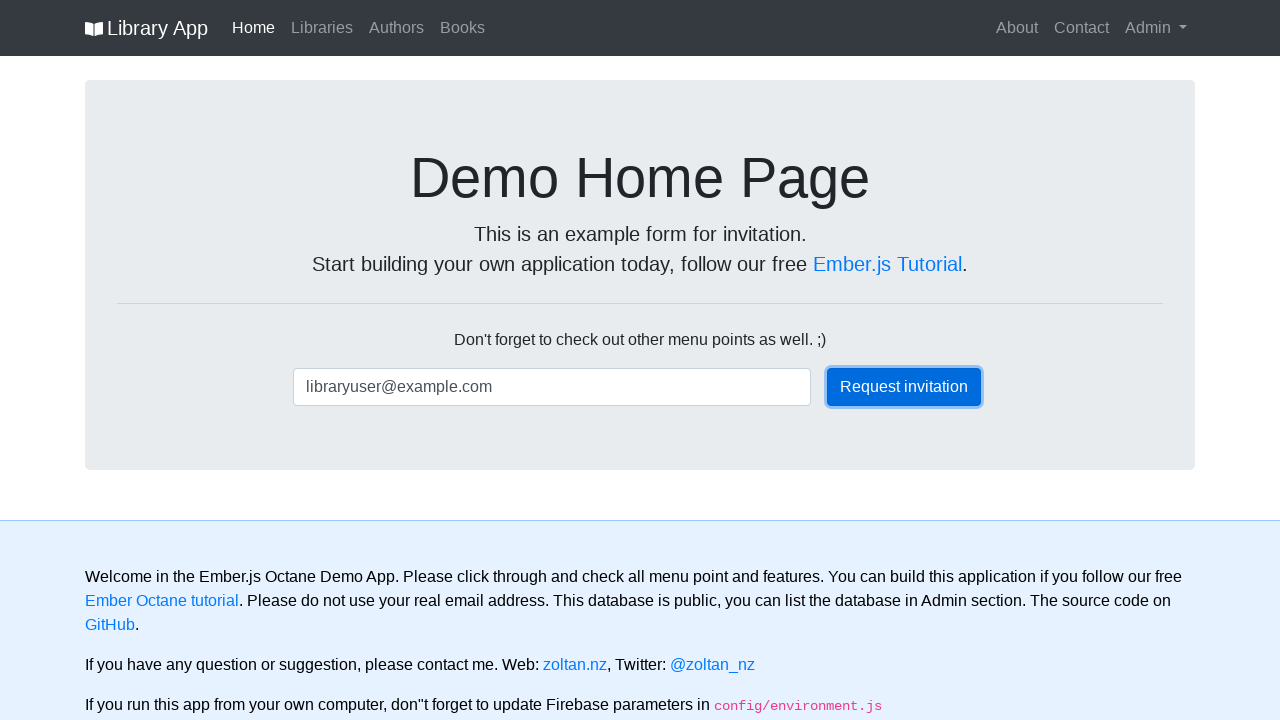

Success alert appeared on the page
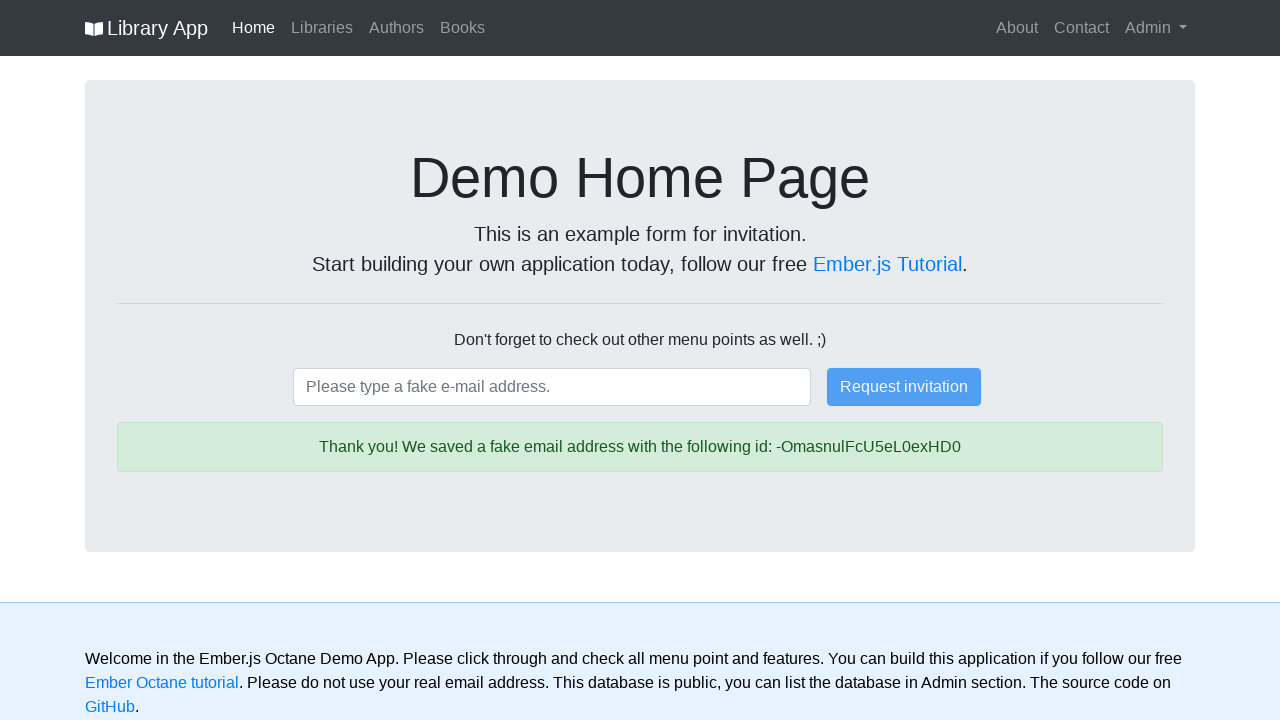

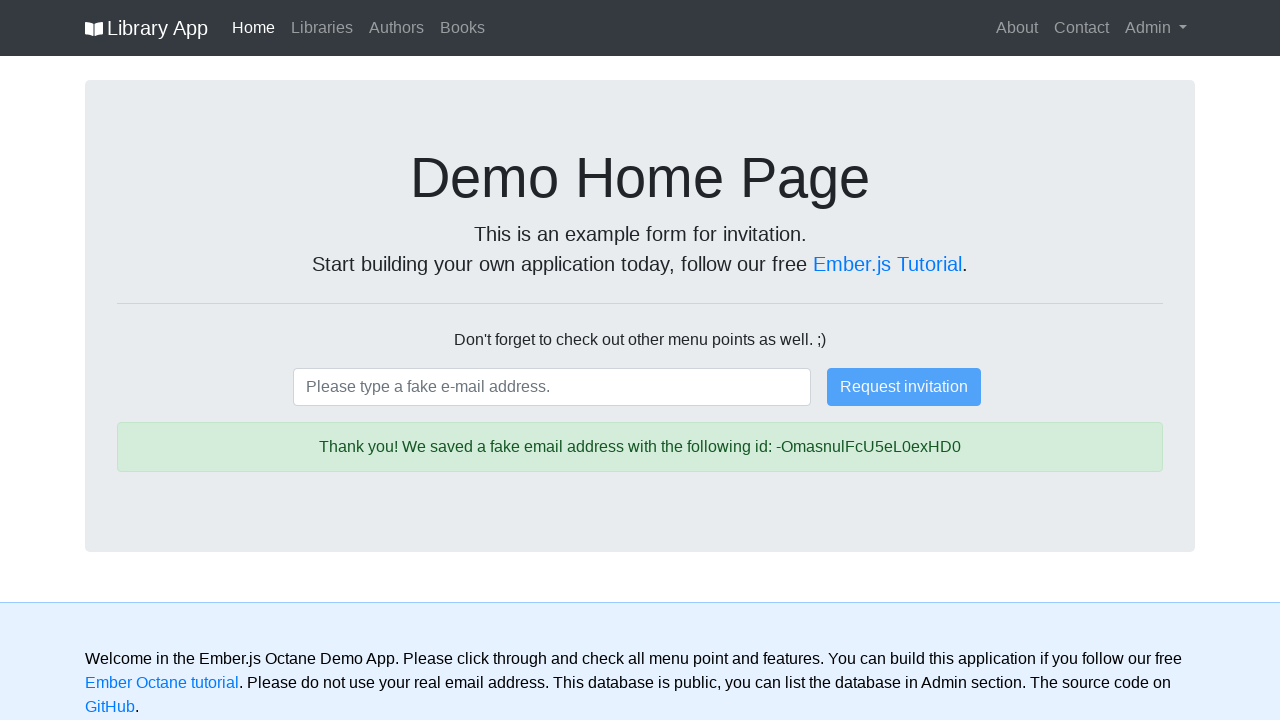